Opens the Qidian (Chinese novel website) homepage and waits for it to load

Starting URL: https://www.qidian.com/

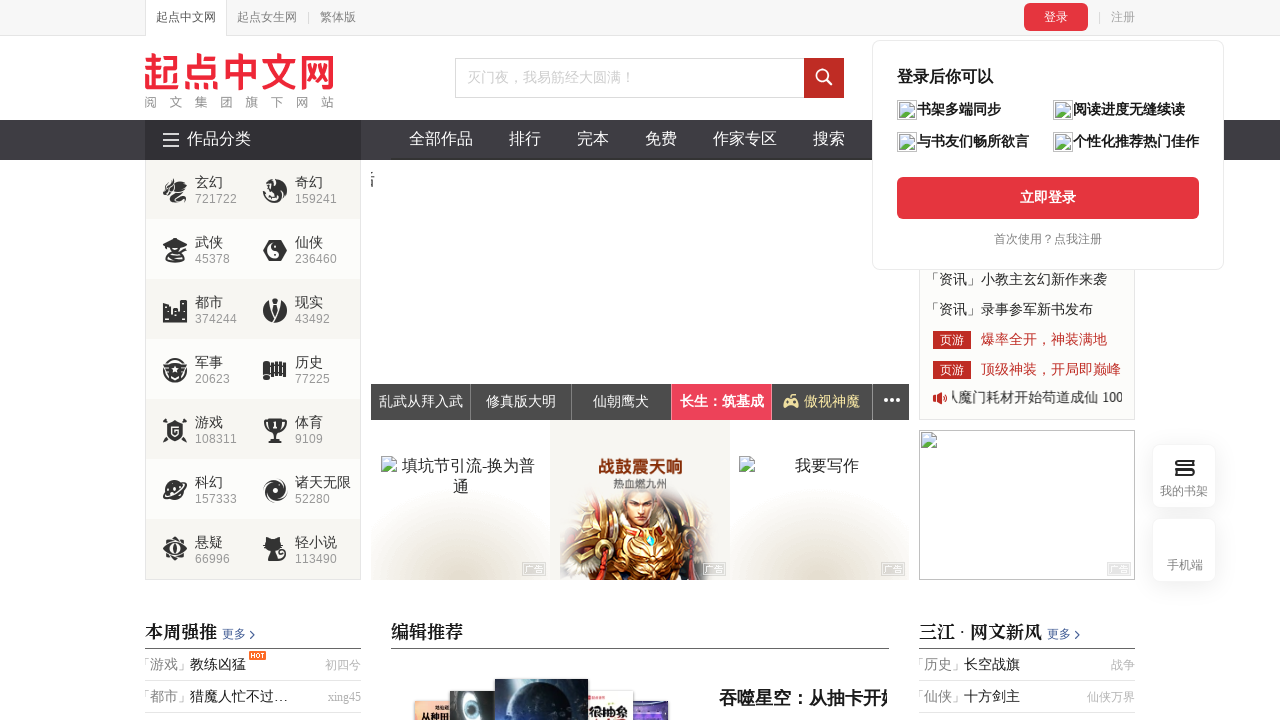

Waited for Qidian homepage to reach domcontentloaded state
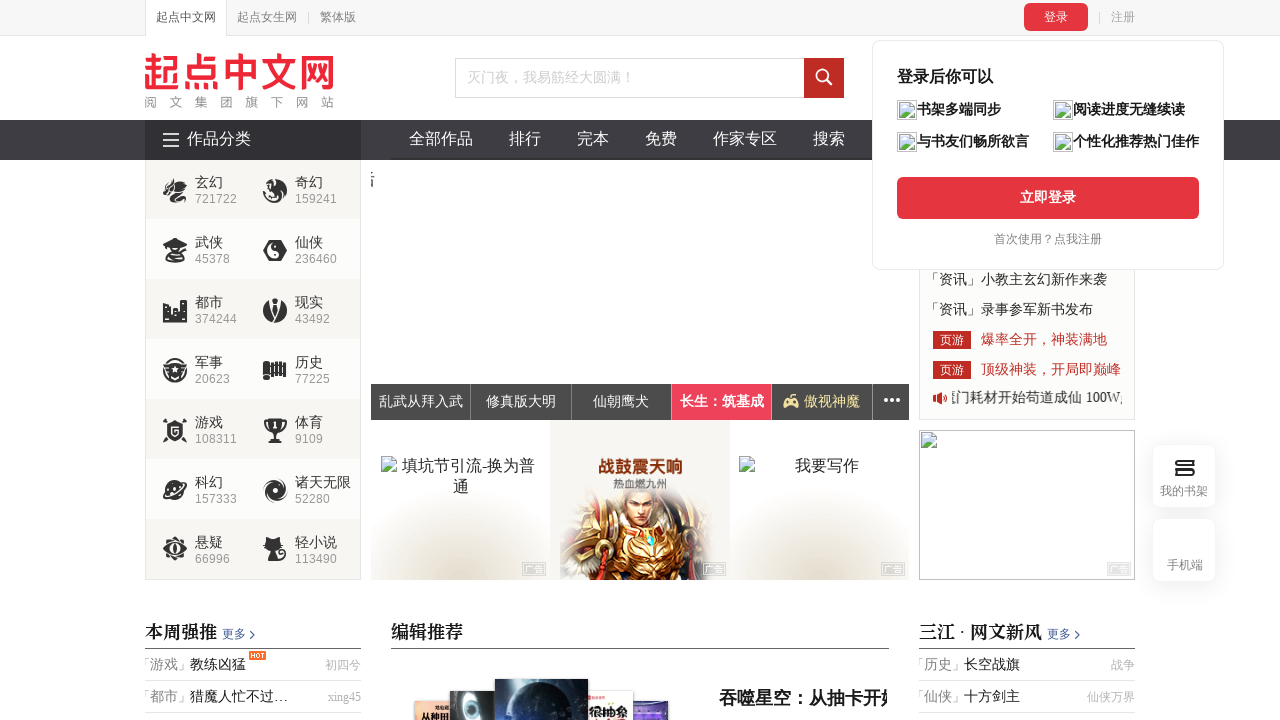

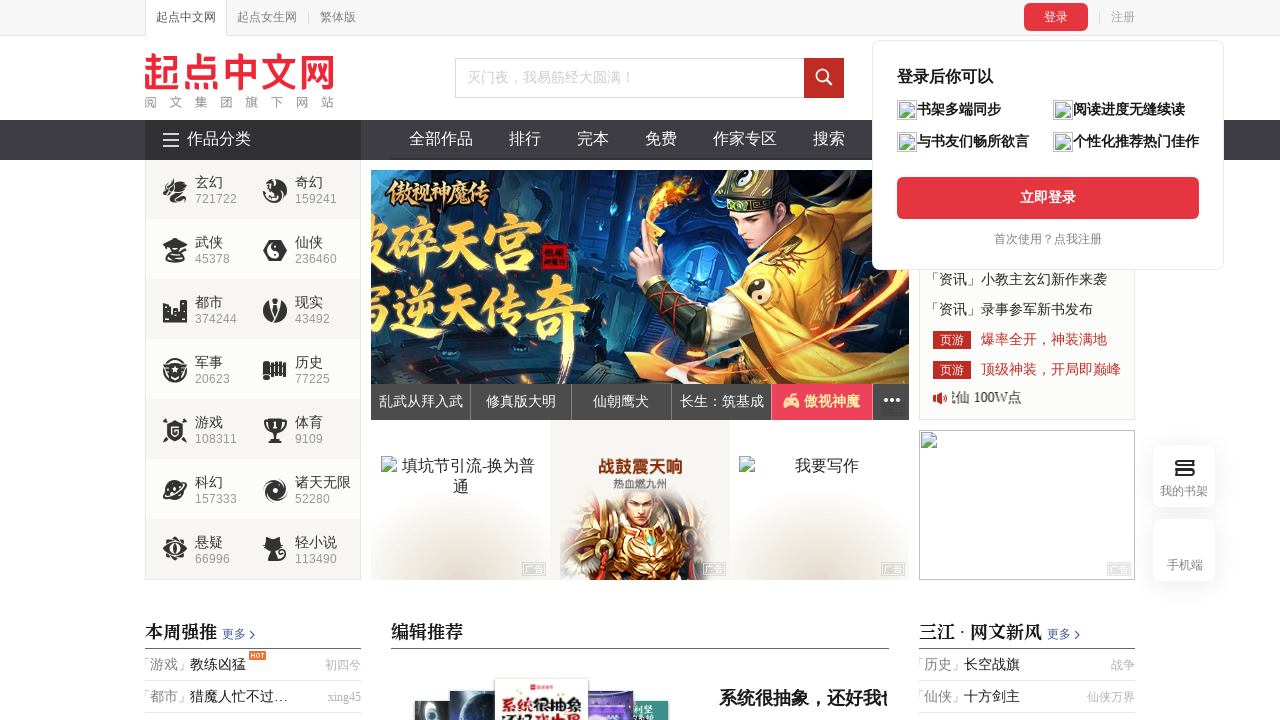